Tests handling browser alert dialogs by clicking a button that triggers an alert and accepting it

Starting URL: https://formy-project.herokuapp.com/switch-window

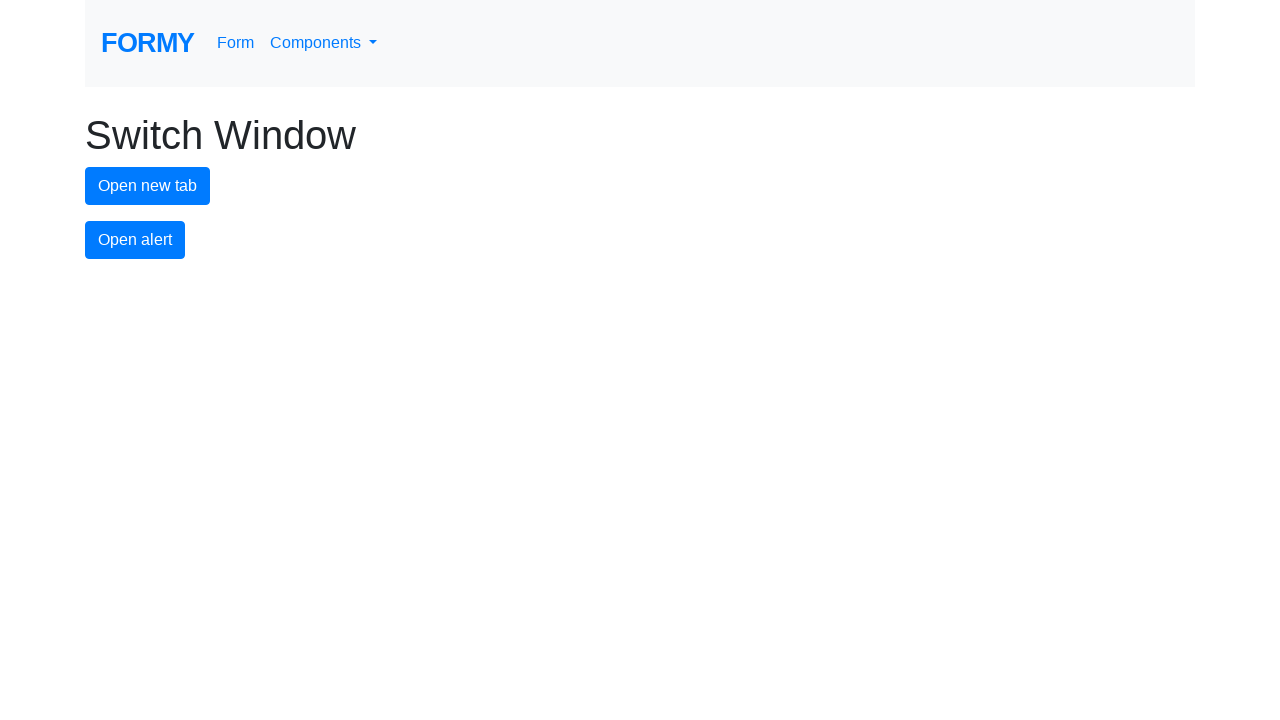

Set up dialog handler to accept alerts
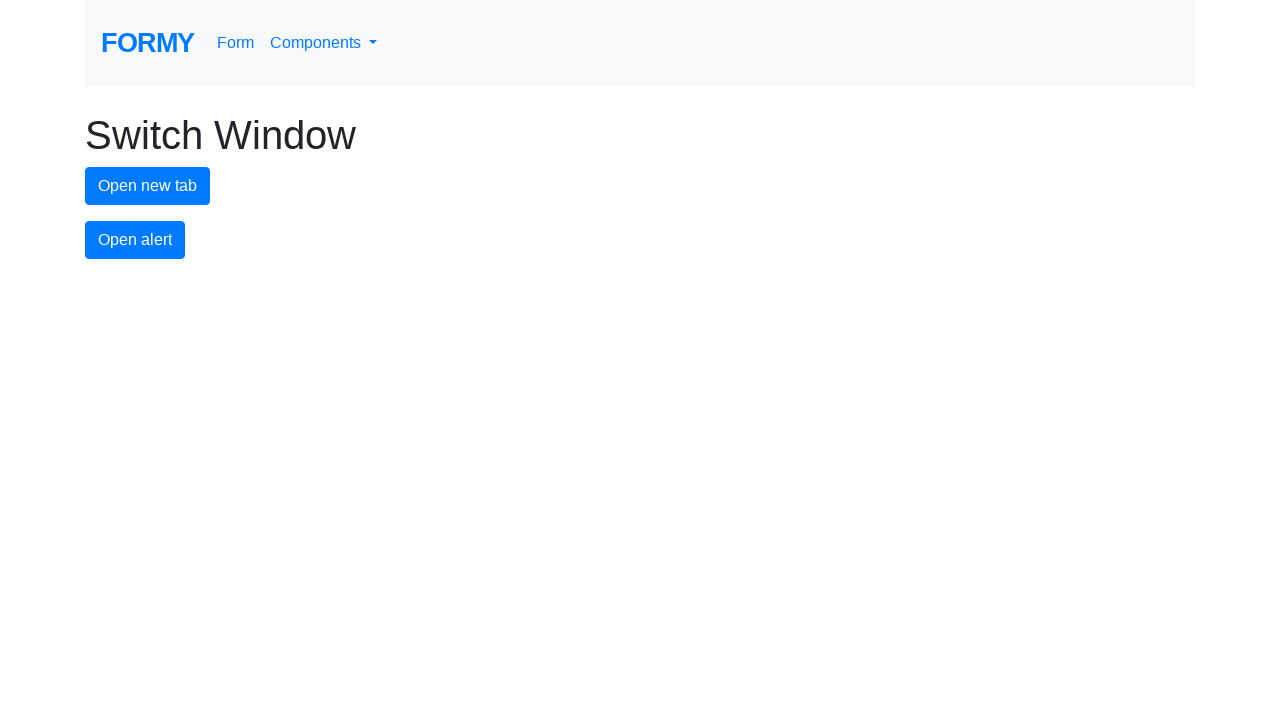

Clicked alert button to trigger alert dialog at (135, 240) on #alert-button
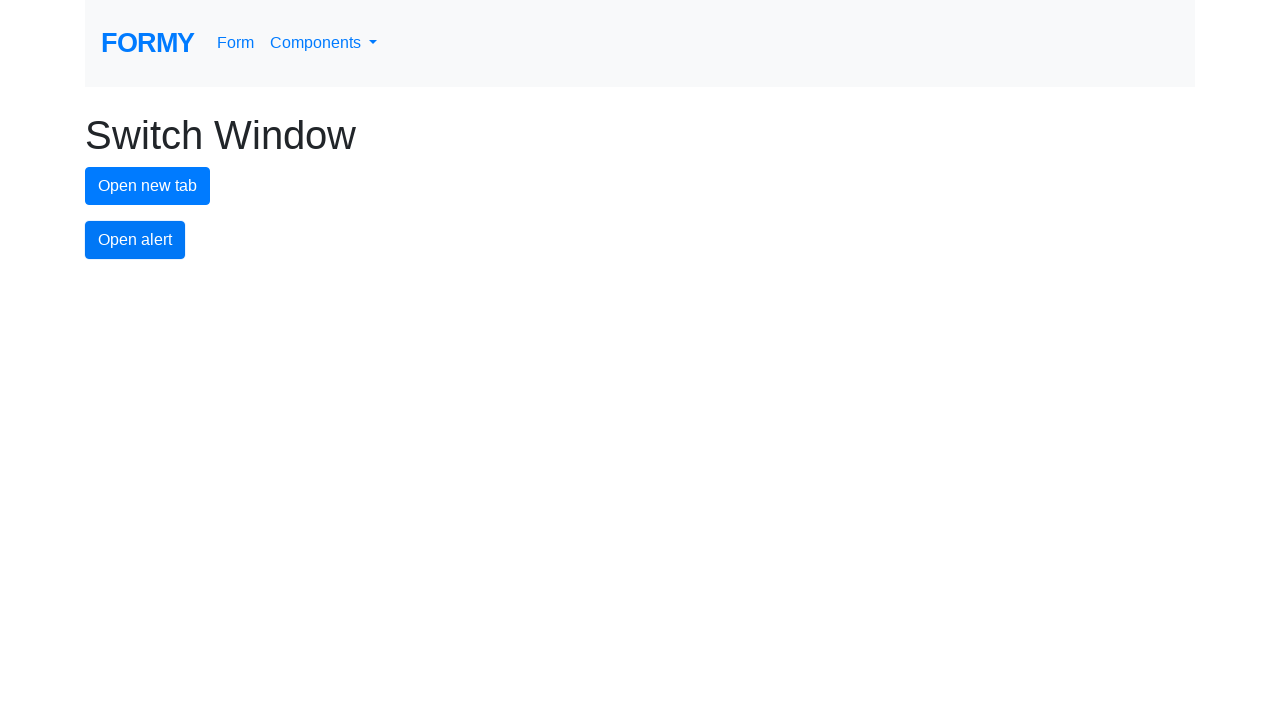

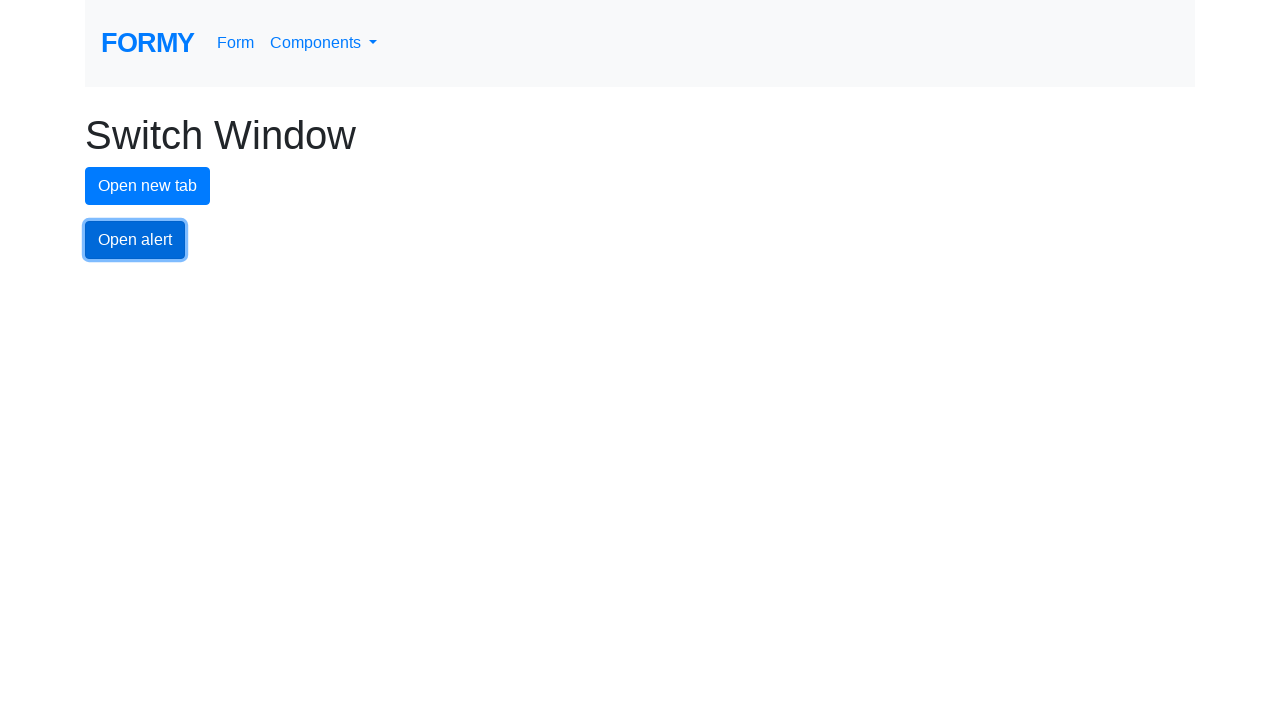